Tests marking all items as completed using the toggle-all checkbox

Starting URL: https://demo.playwright.dev/todomvc

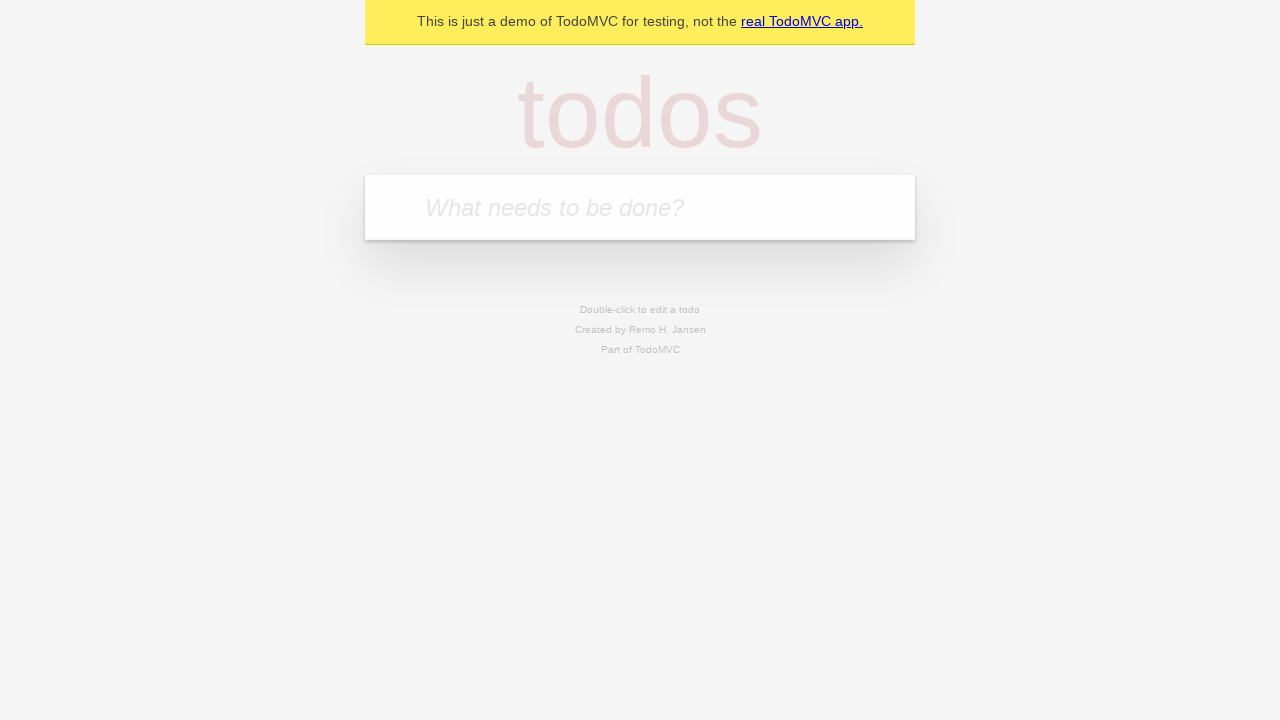

Located the 'What needs to be done?' input field
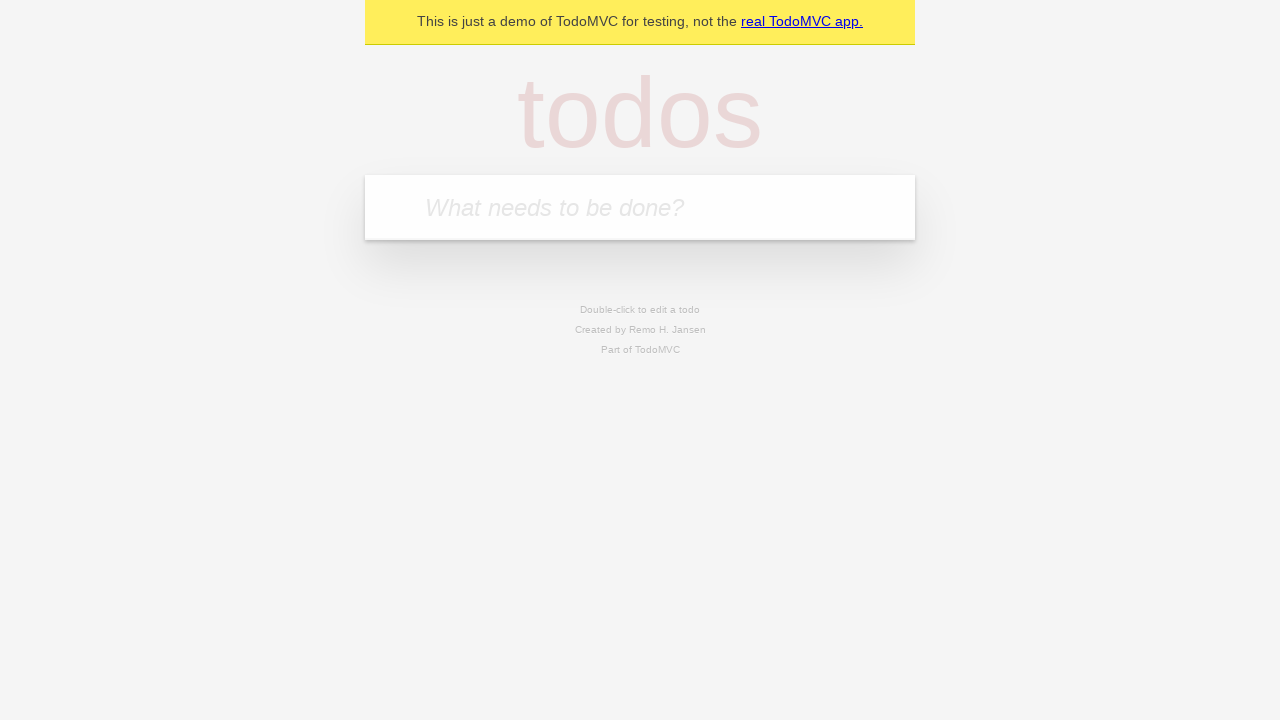

Filled todo input with 'buy some cheese' on internal:attr=[placeholder="What needs to be done?"i]
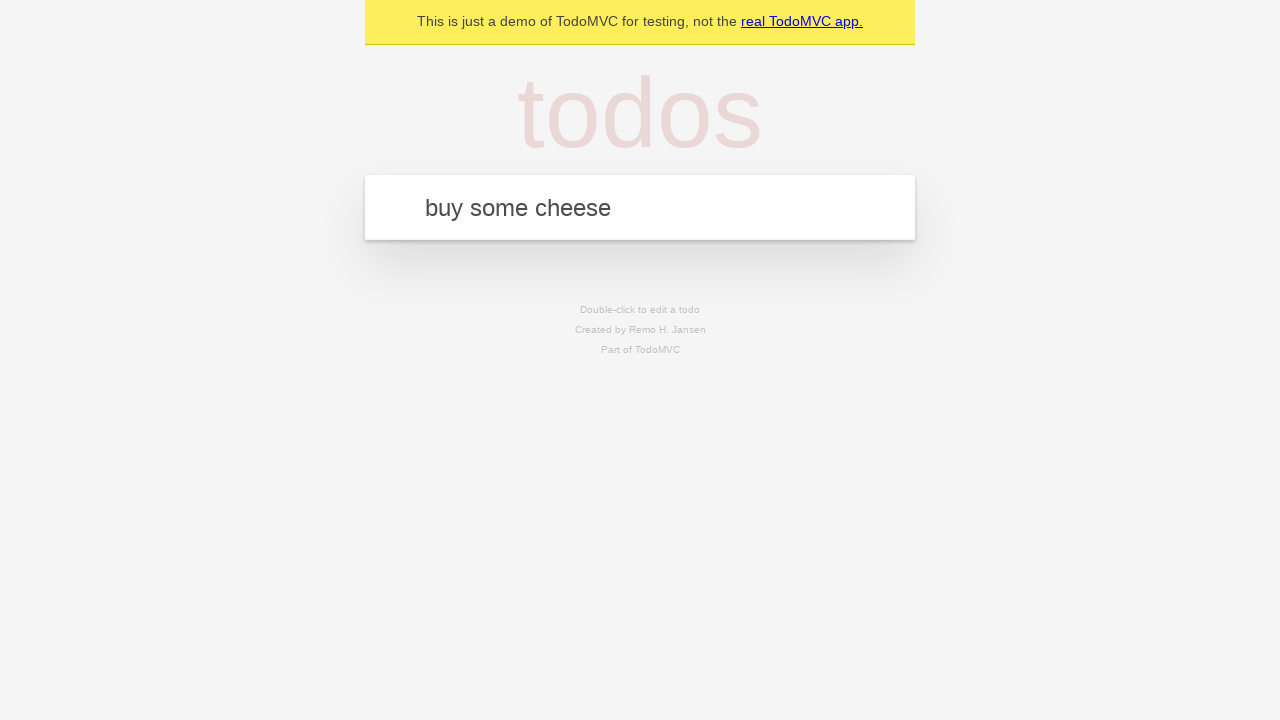

Pressed Enter to create todo 'buy some cheese' on internal:attr=[placeholder="What needs to be done?"i]
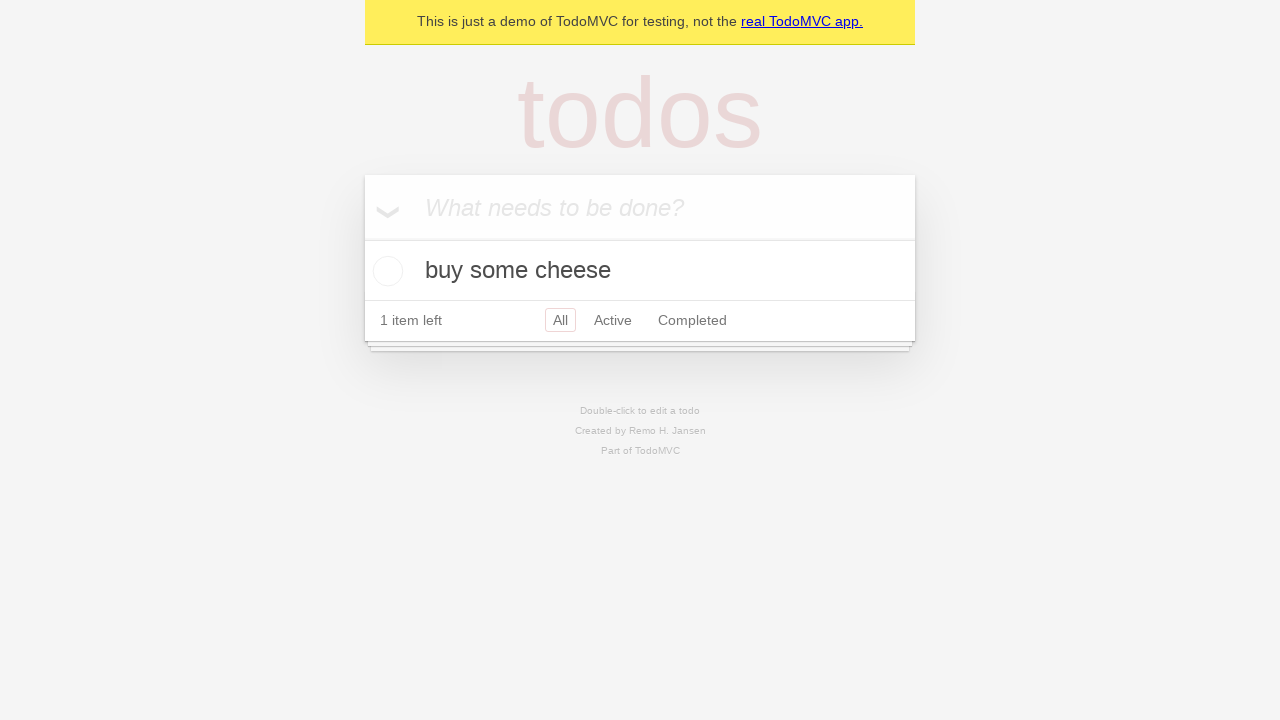

Filled todo input with 'feed the cat' on internal:attr=[placeholder="What needs to be done?"i]
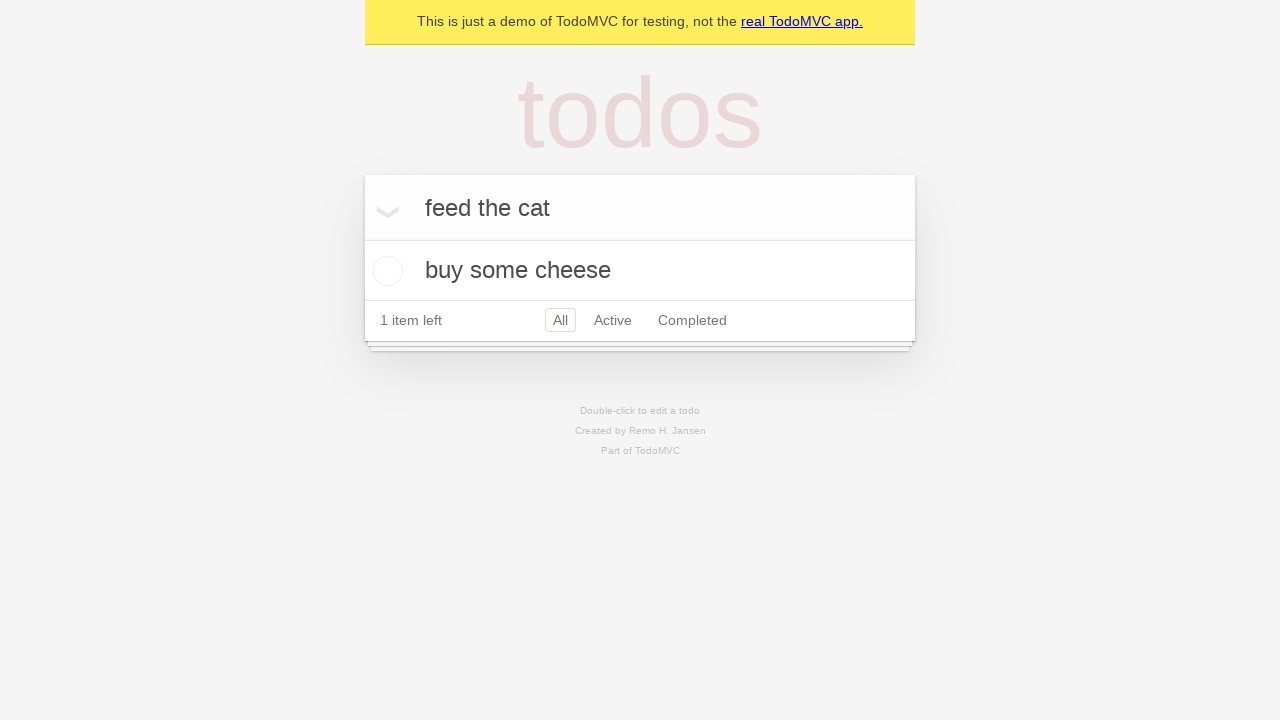

Pressed Enter to create todo 'feed the cat' on internal:attr=[placeholder="What needs to be done?"i]
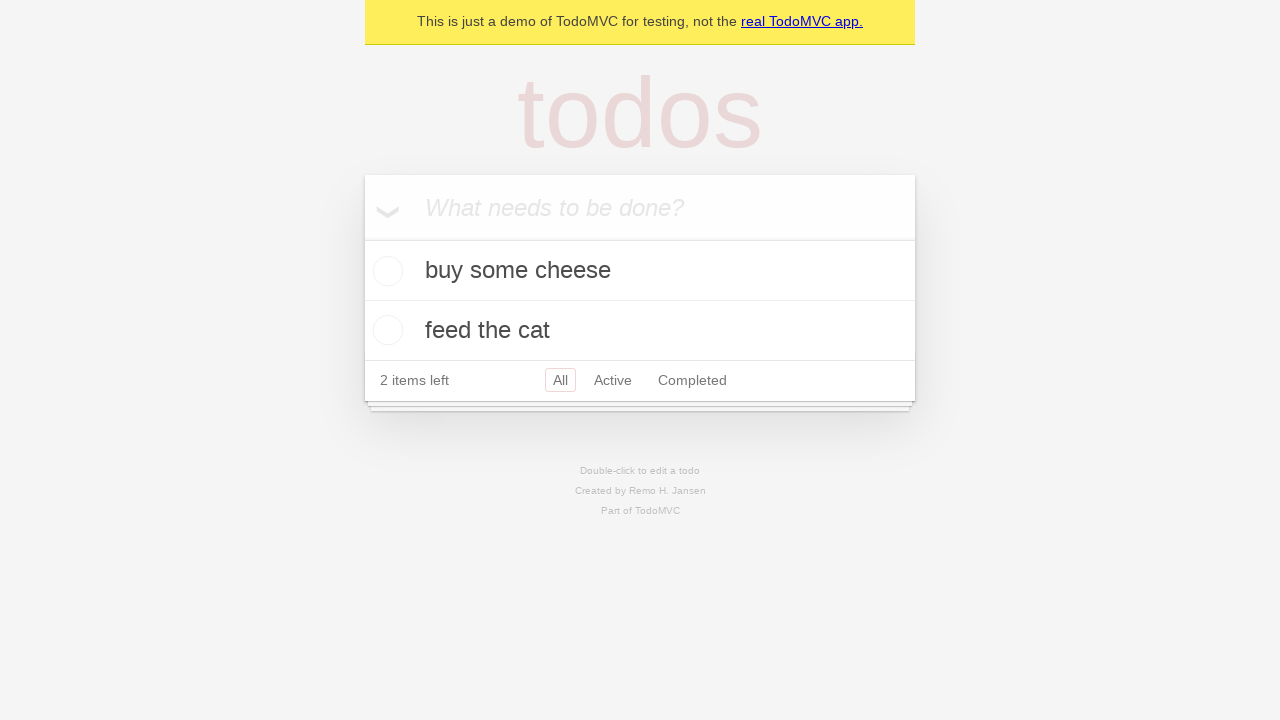

Filled todo input with 'book a doctors appointment' on internal:attr=[placeholder="What needs to be done?"i]
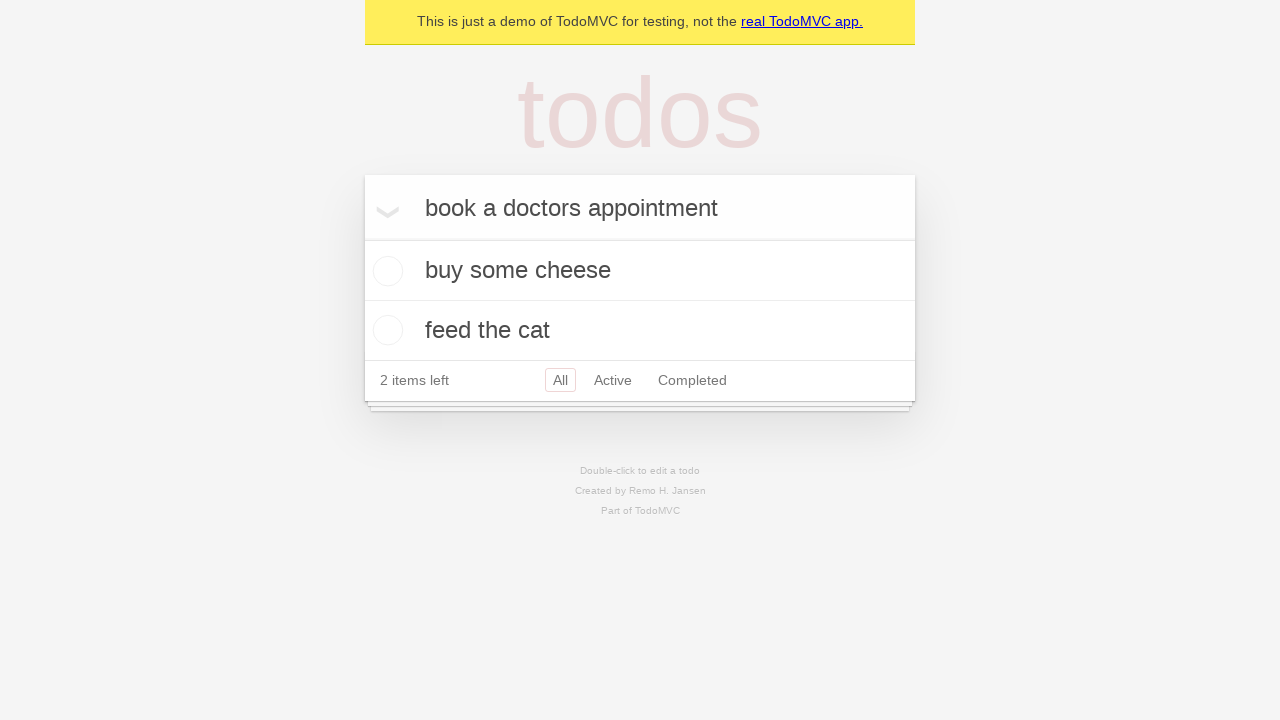

Pressed Enter to create todo 'book a doctors appointment' on internal:attr=[placeholder="What needs to be done?"i]
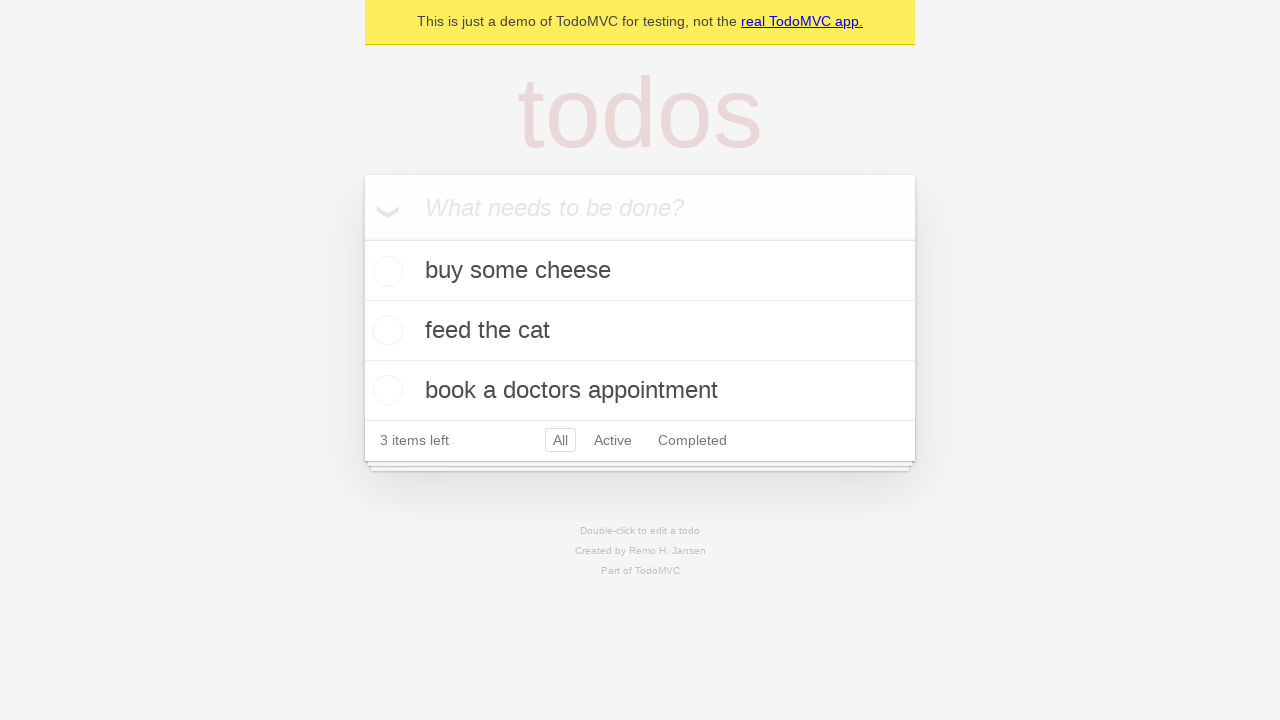

Waited for all 3 todo items to be created
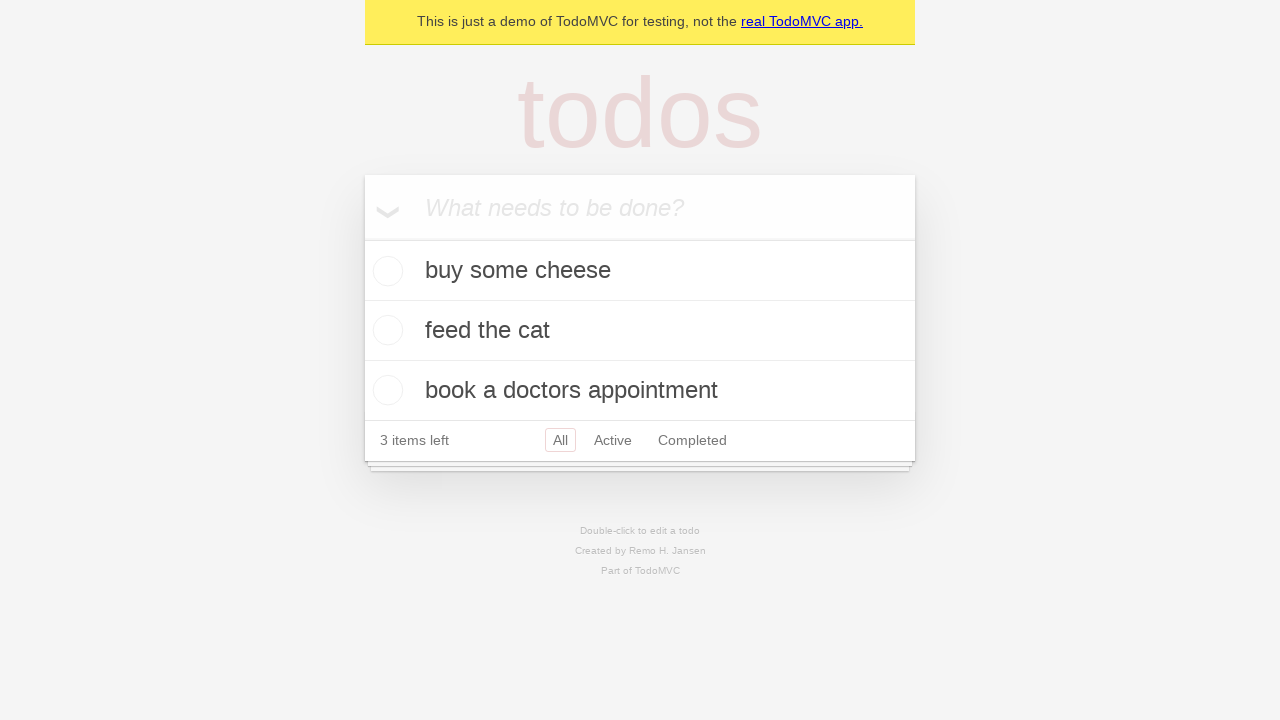

Clicked the 'Mark all as complete' checkbox to complete all todos at (362, 238) on internal:label="Mark all as complete"i
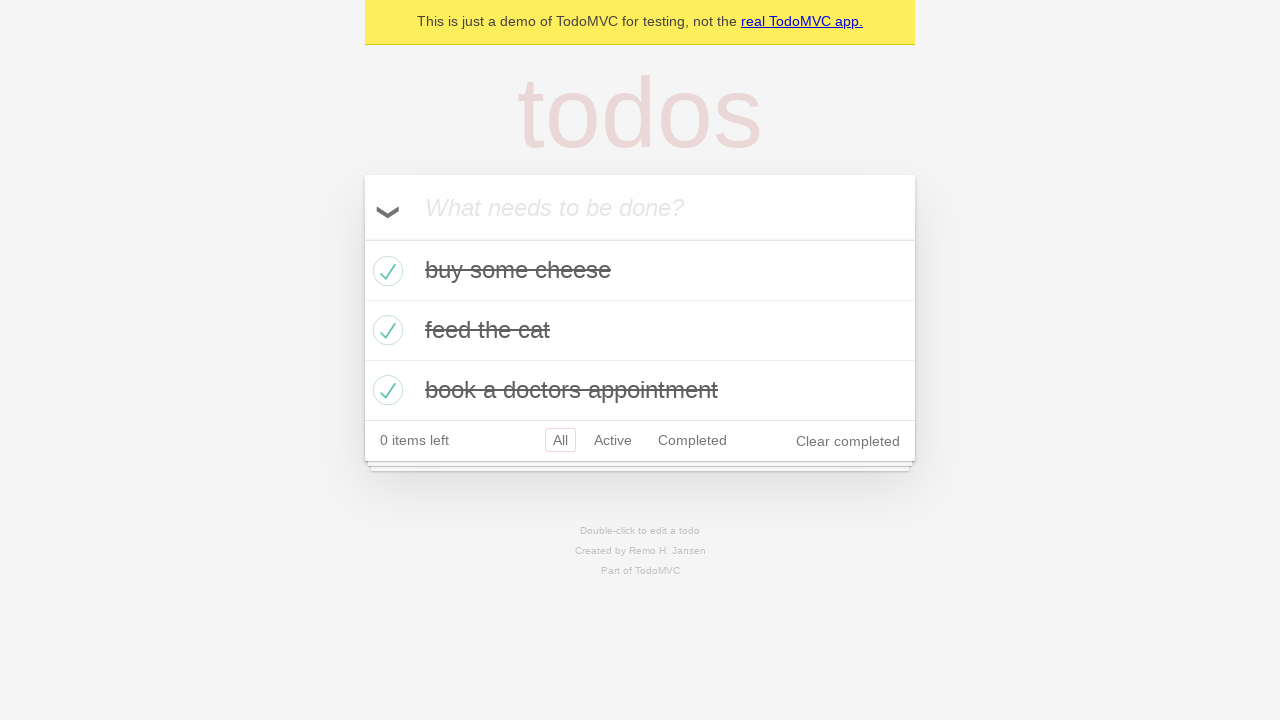

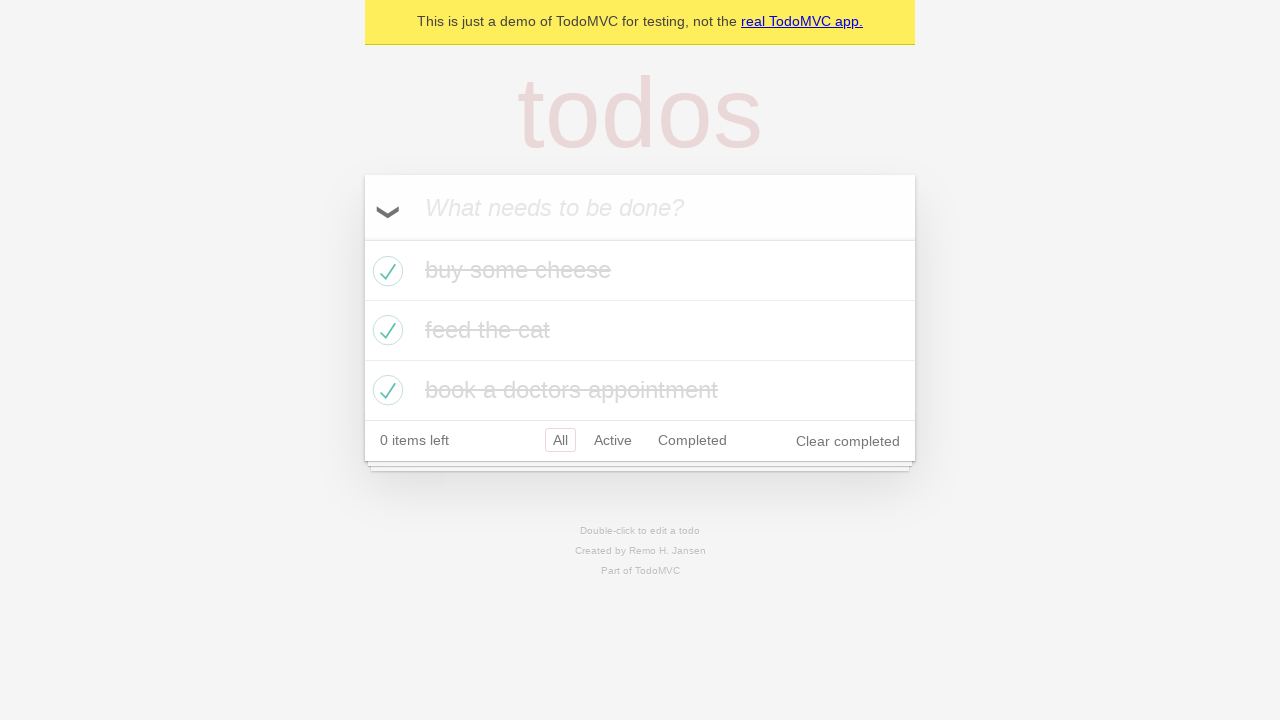